Navigates to a practice form page and verifies that a Submit element exists among the div tags on the page

Starting URL: https://demoqa.com/automation-practice-form

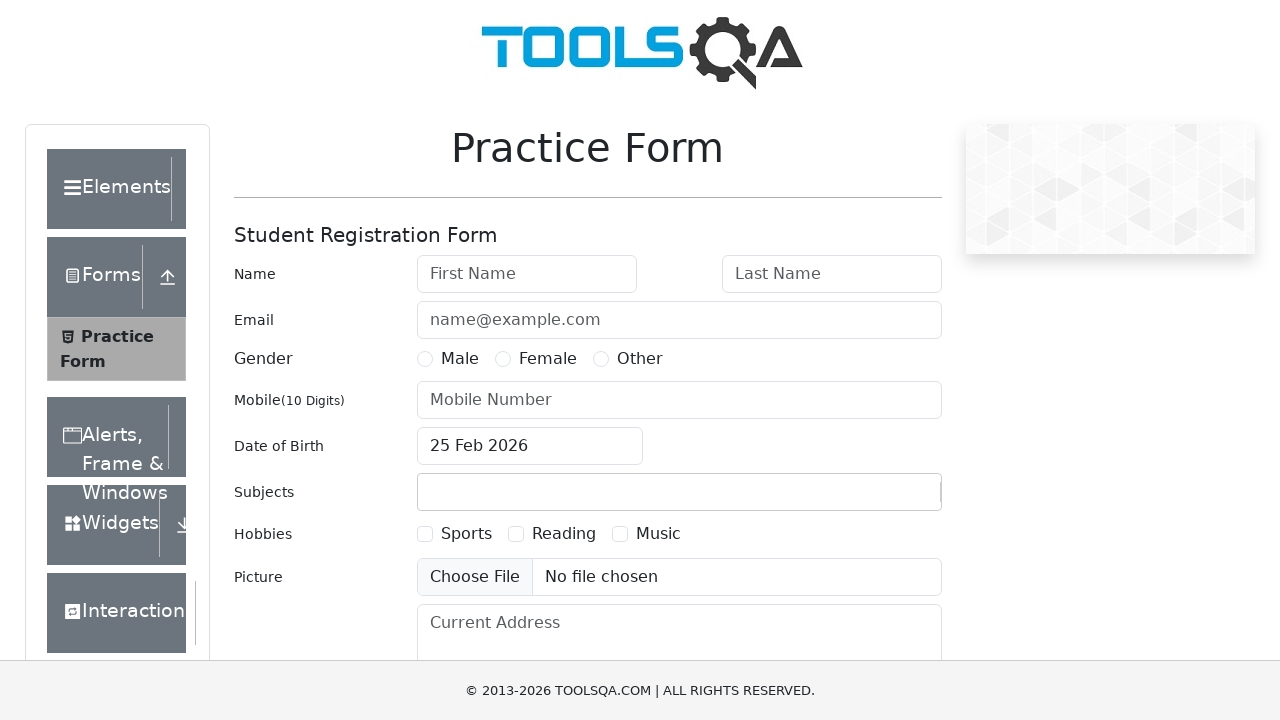

Navigated to practice form page
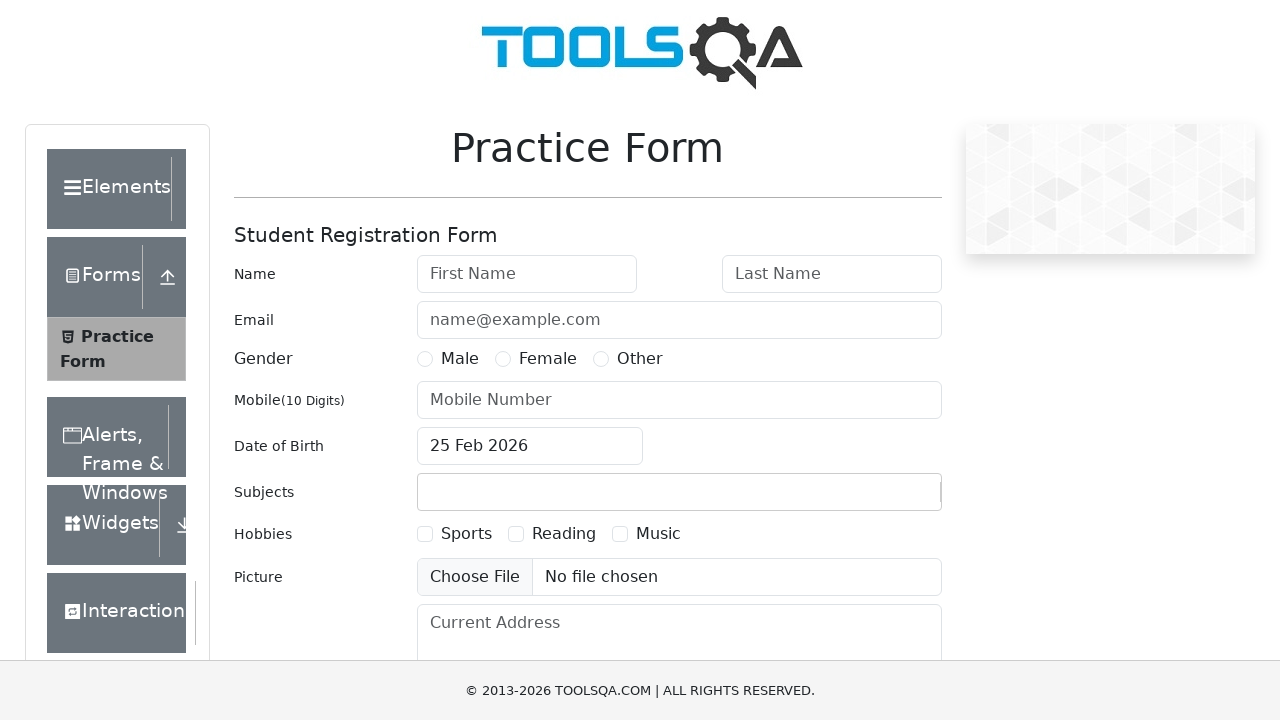

Page loaded and DOM content ready
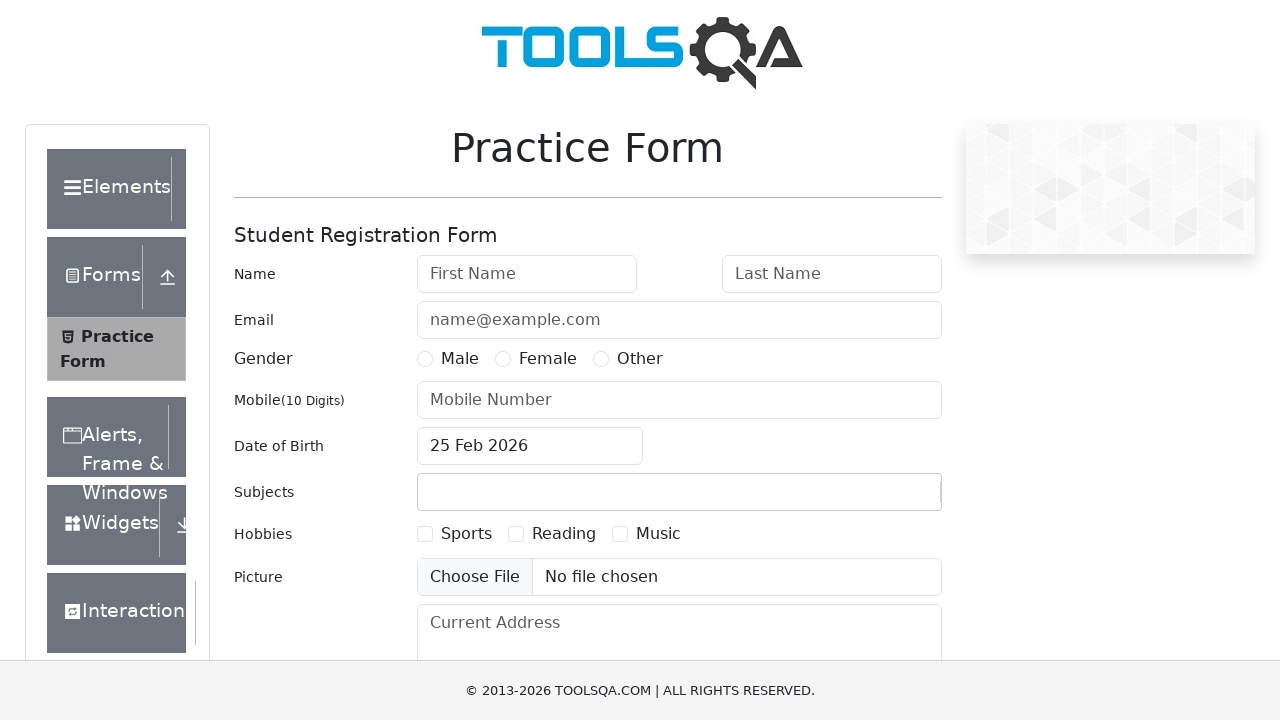

Retrieved all div elements from the page
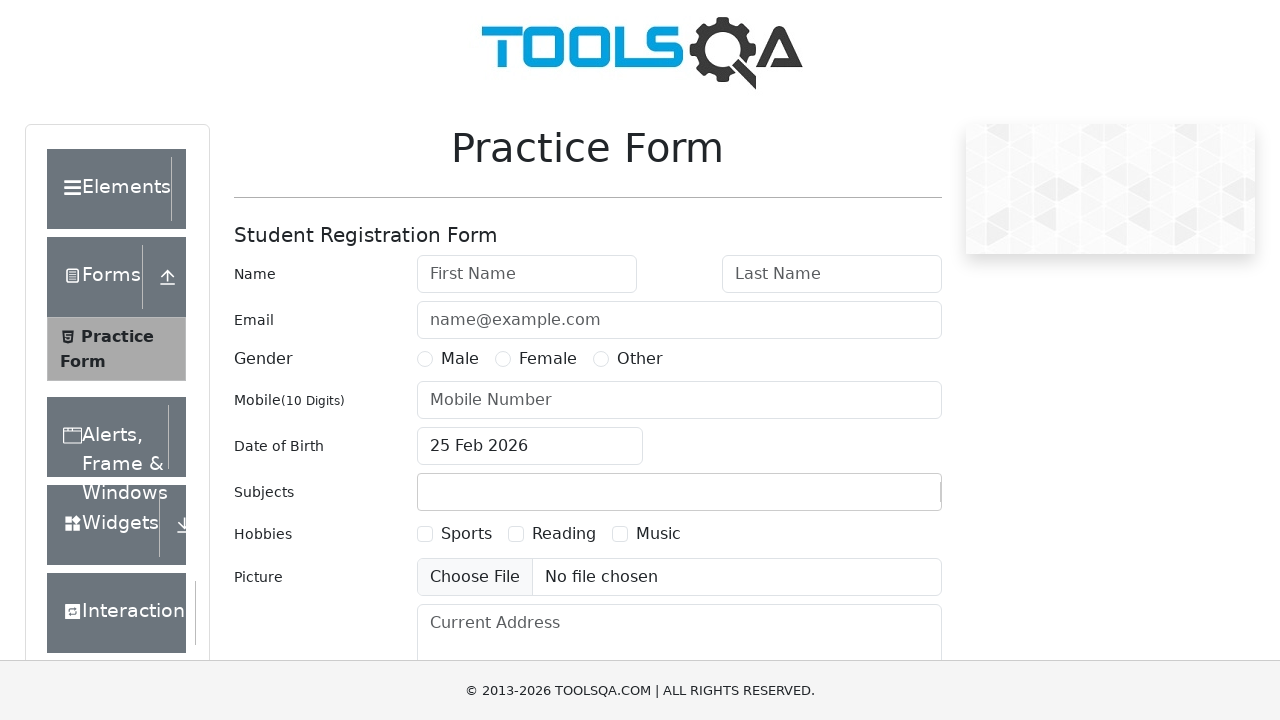

Found Submit element in a div tag
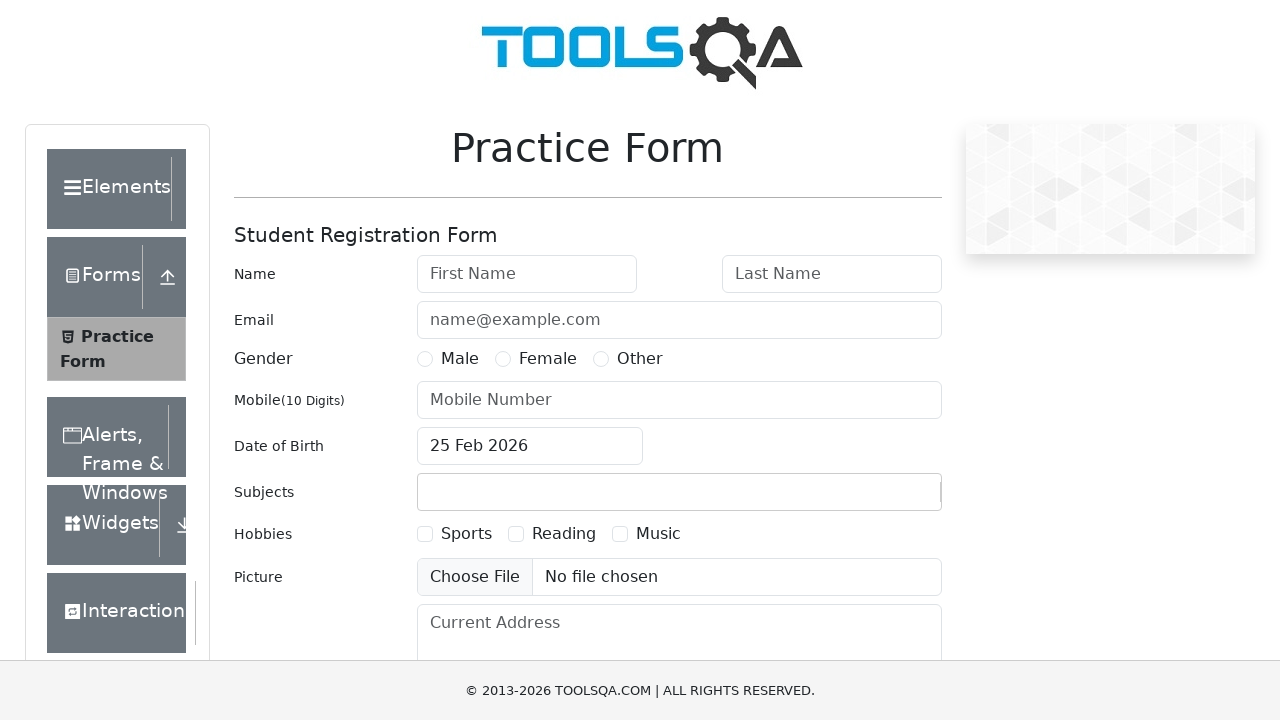

Verified Submit element exists among div tags
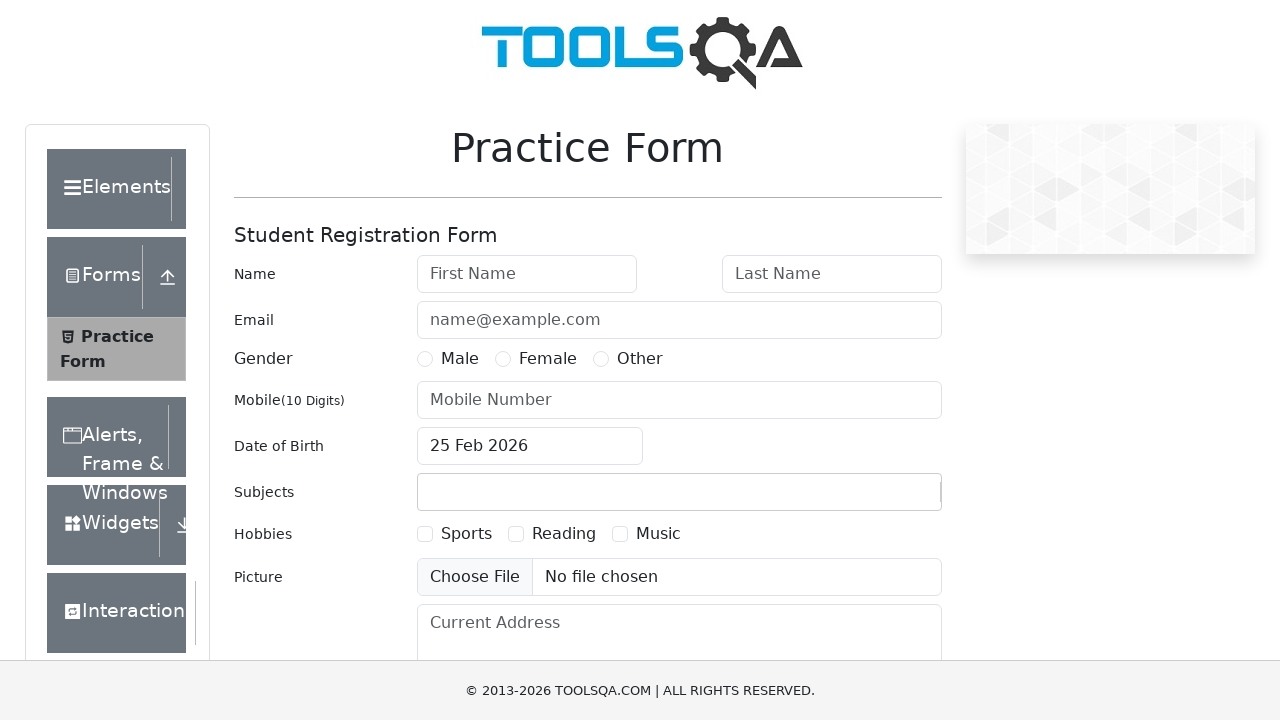

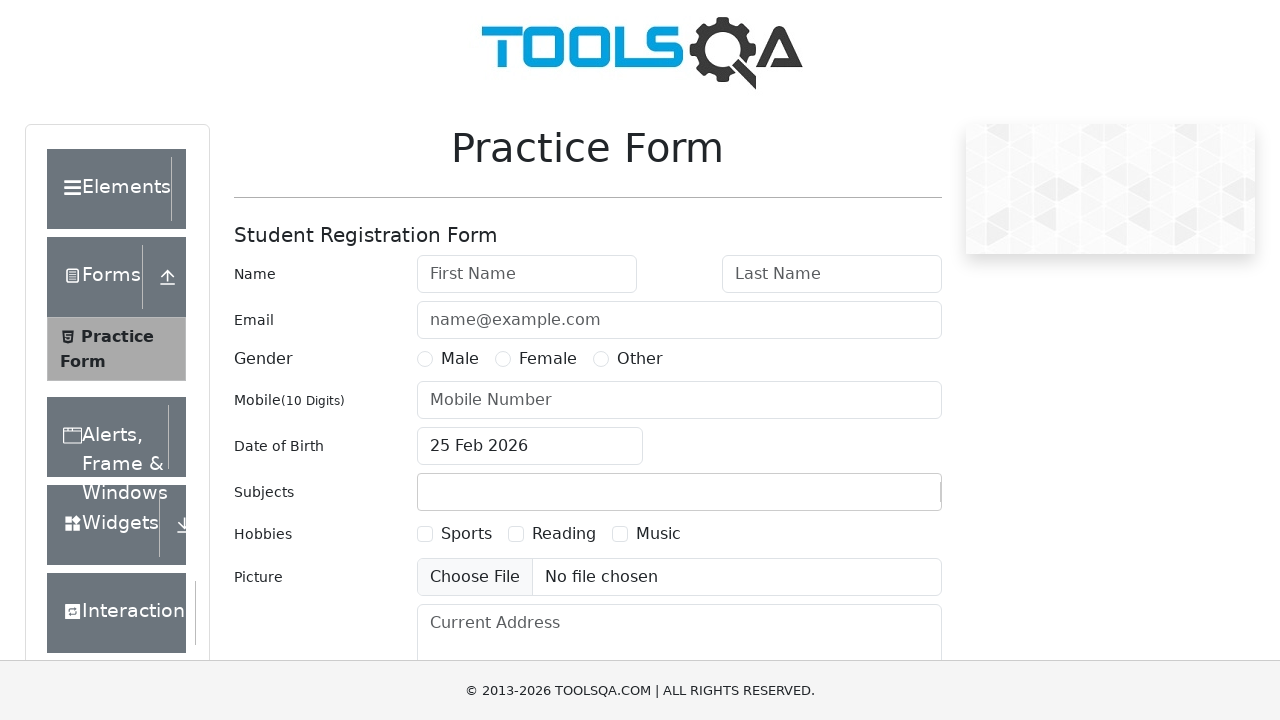